Tests that the toggle-all checkbox updates its state when individual items are completed or cleared.

Starting URL: https://demo.playwright.dev/todomvc

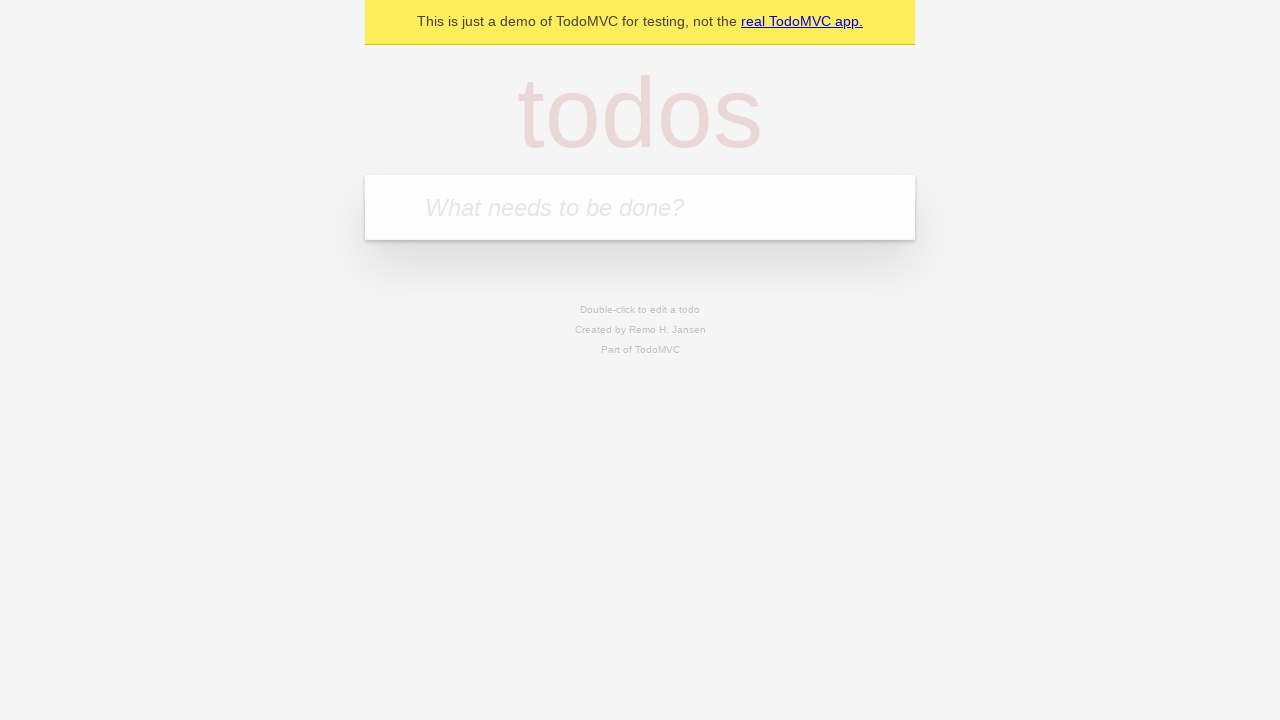

Filled input field with 'buy some cheese' on internal:attr=[placeholder="What needs to be done?"i]
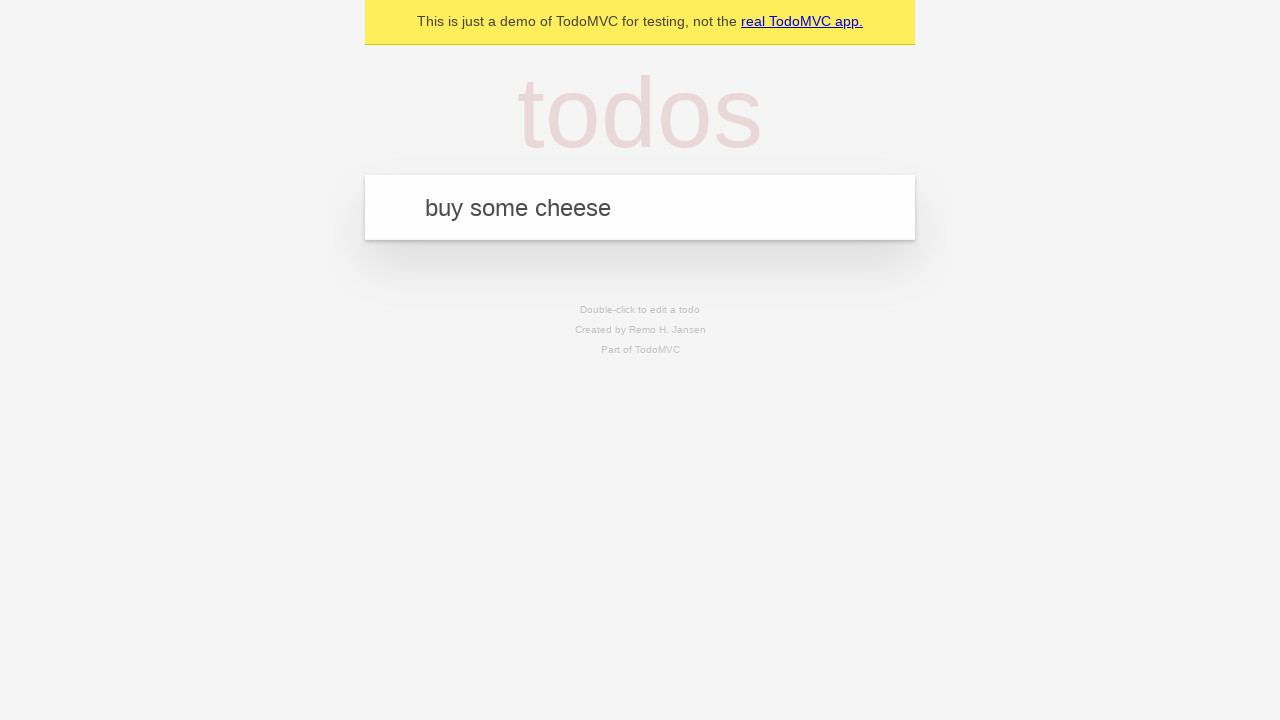

Pressed Enter to create first todo on internal:attr=[placeholder="What needs to be done?"i]
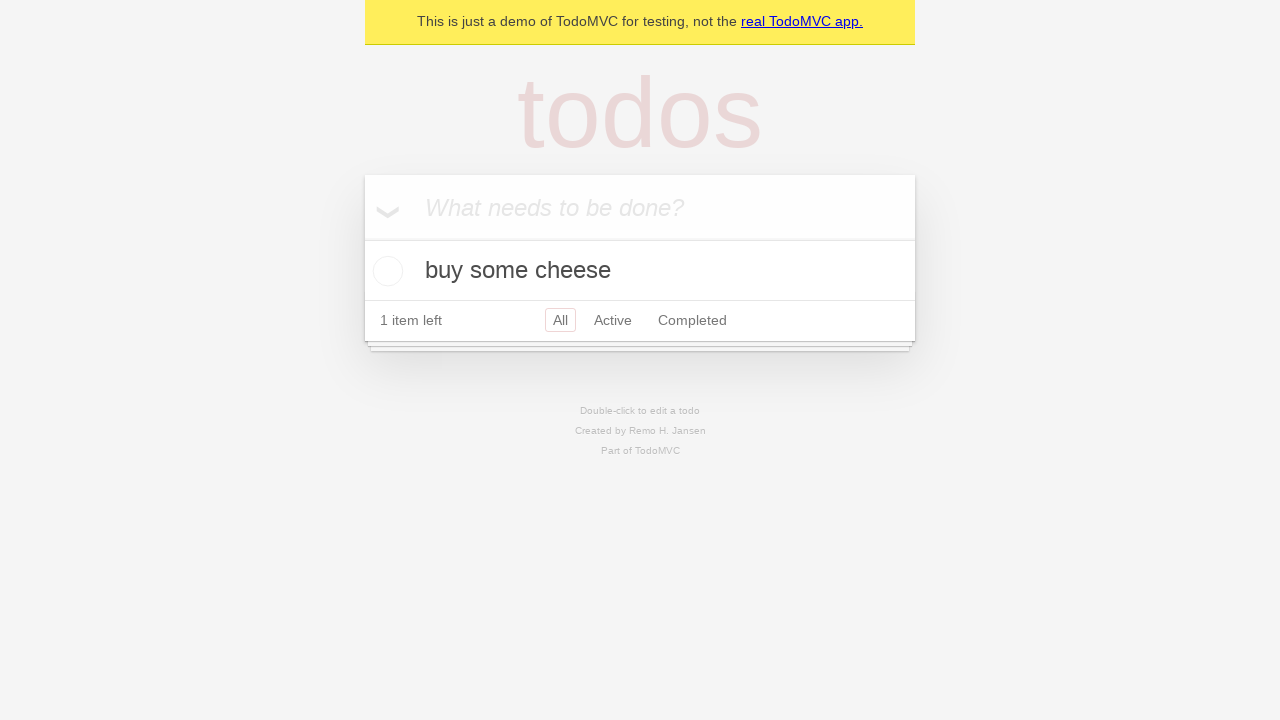

Filled input field with 'feed the cat' on internal:attr=[placeholder="What needs to be done?"i]
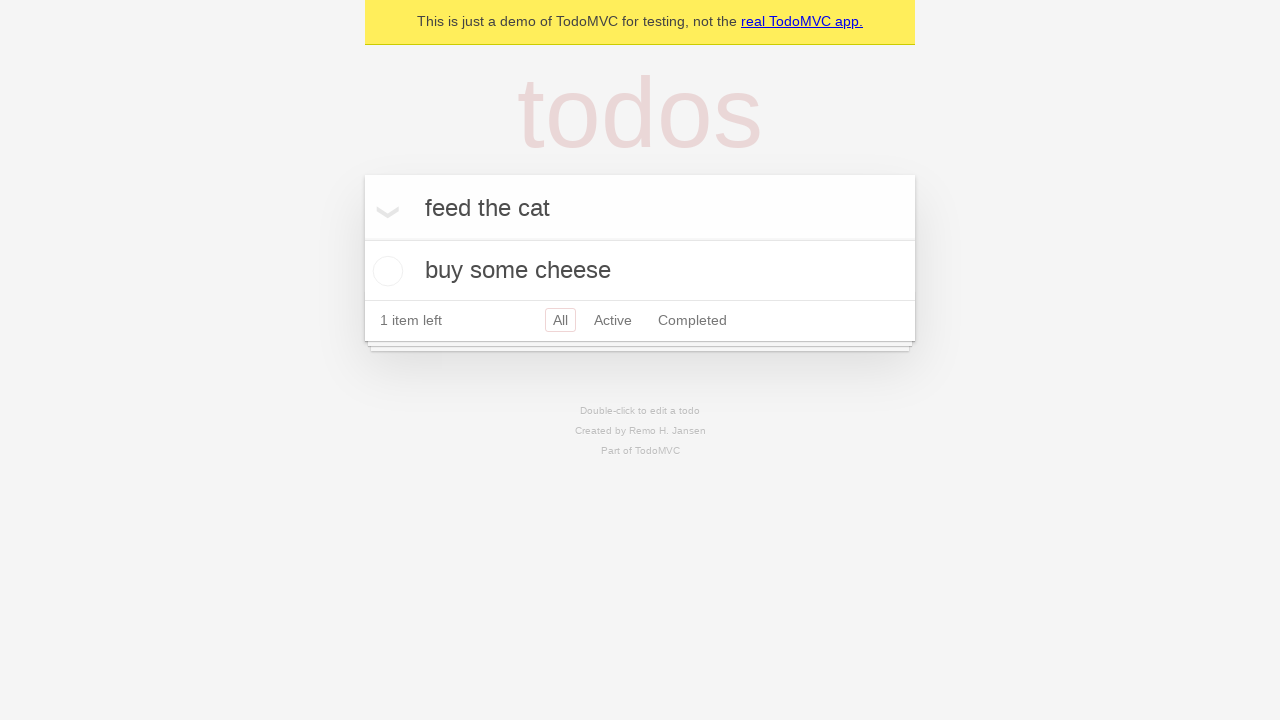

Pressed Enter to create second todo on internal:attr=[placeholder="What needs to be done?"i]
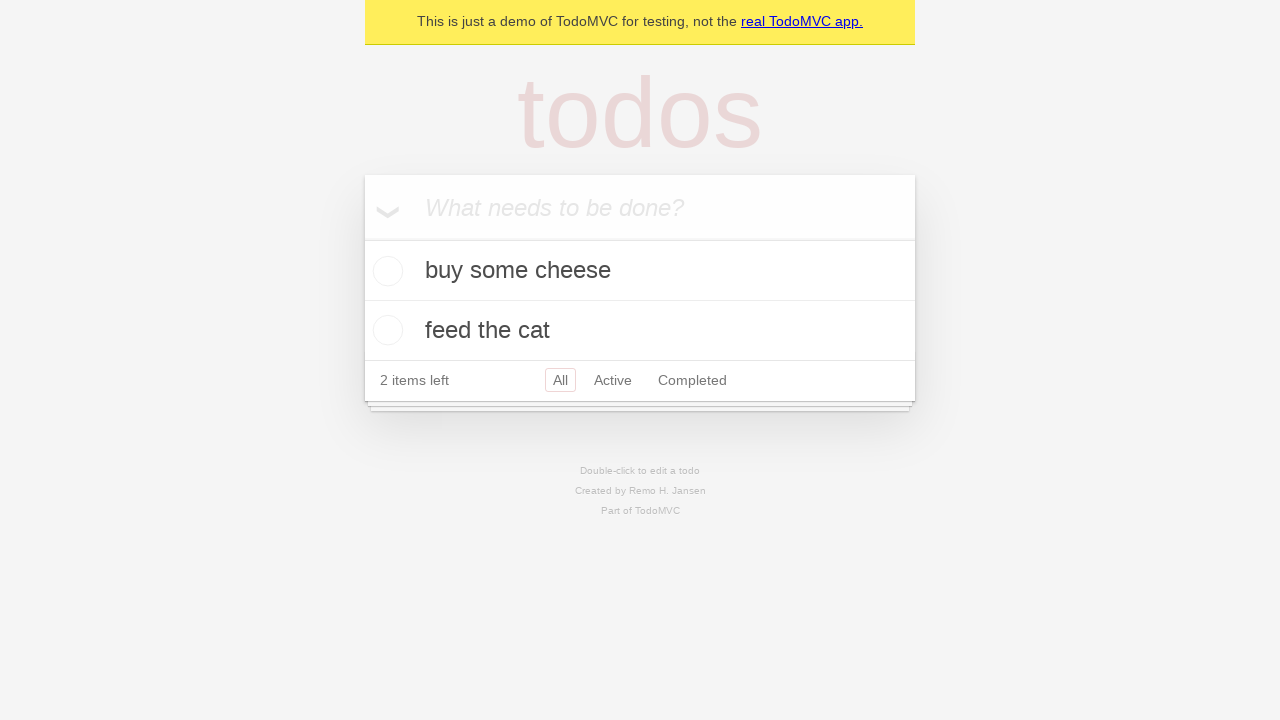

Filled input field with 'book a doctors appointment' on internal:attr=[placeholder="What needs to be done?"i]
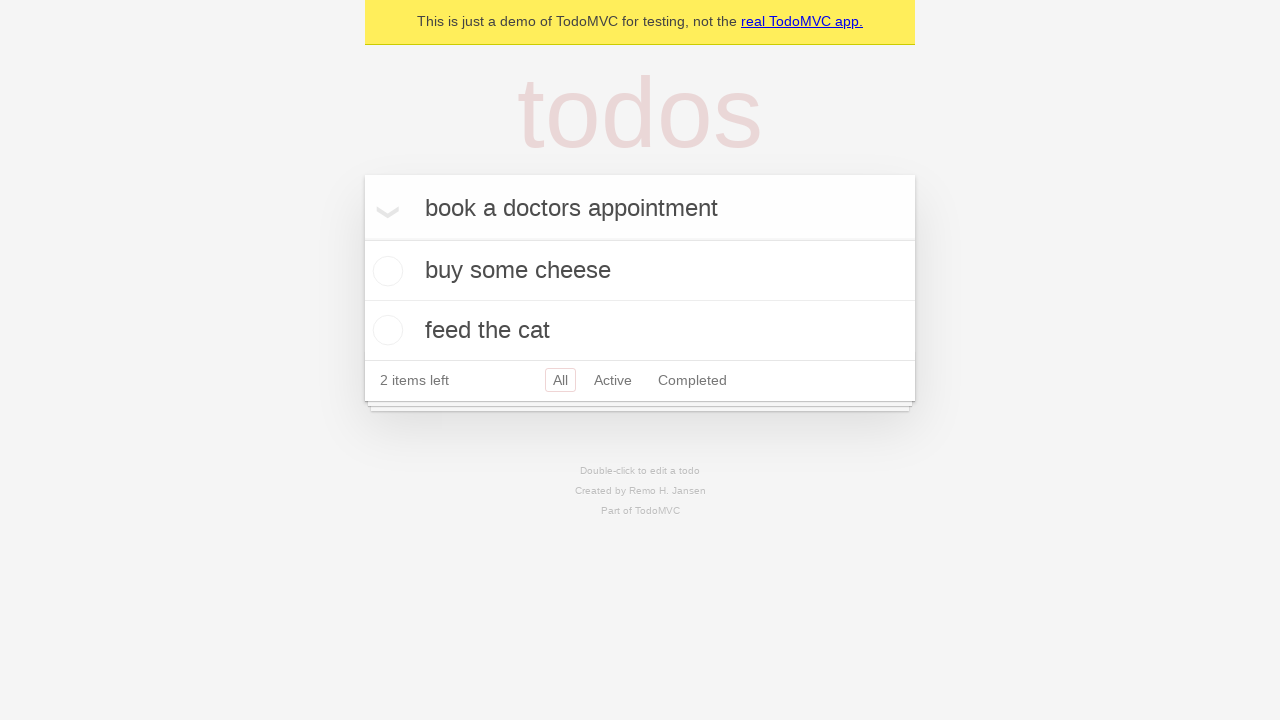

Pressed Enter to create third todo on internal:attr=[placeholder="What needs to be done?"i]
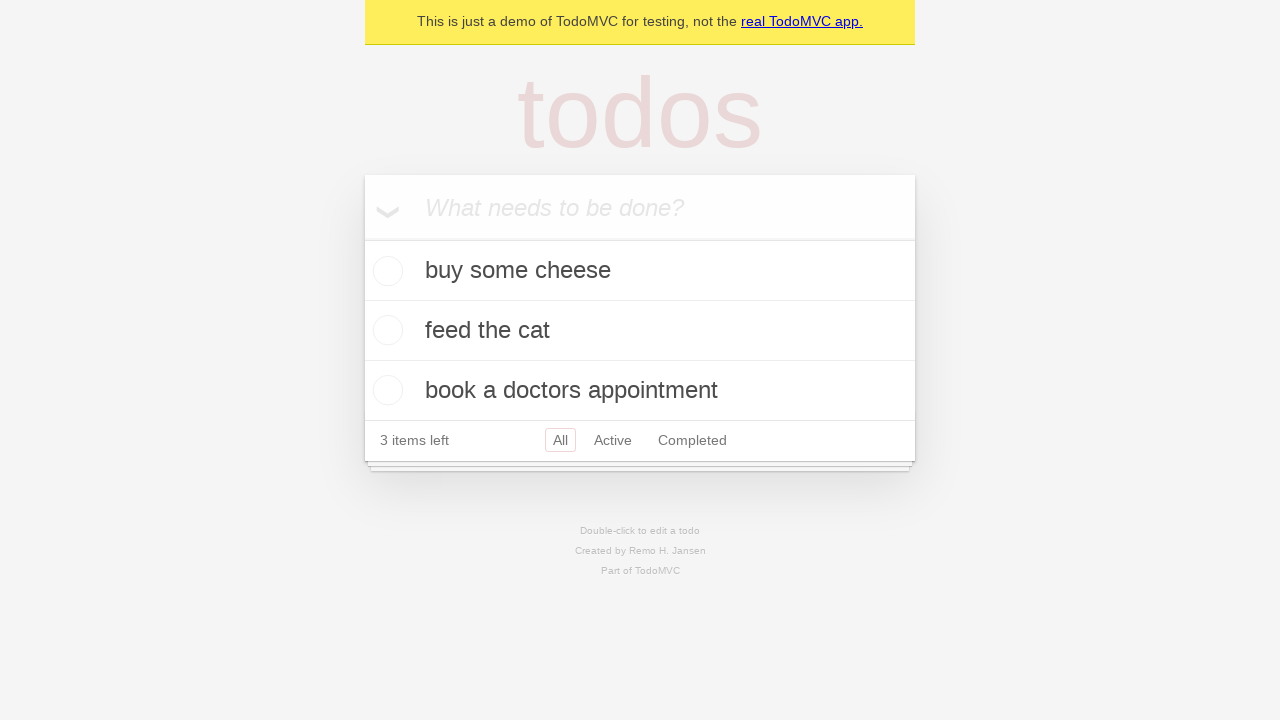

Checked toggle-all checkbox to mark all items as complete at (362, 238) on internal:label="Mark all as complete"i
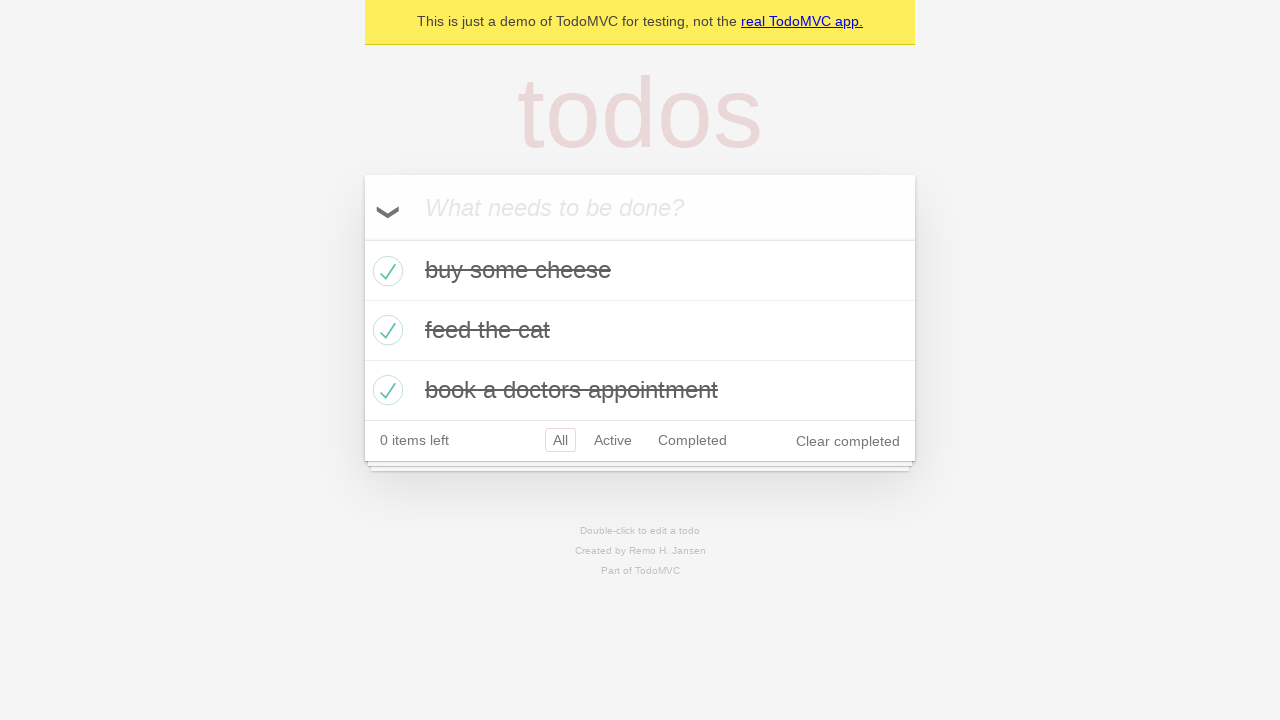

Unchecked first todo item at (385, 271) on internal:testid=[data-testid="todo-item"s] >> nth=0 >> internal:role=checkbox
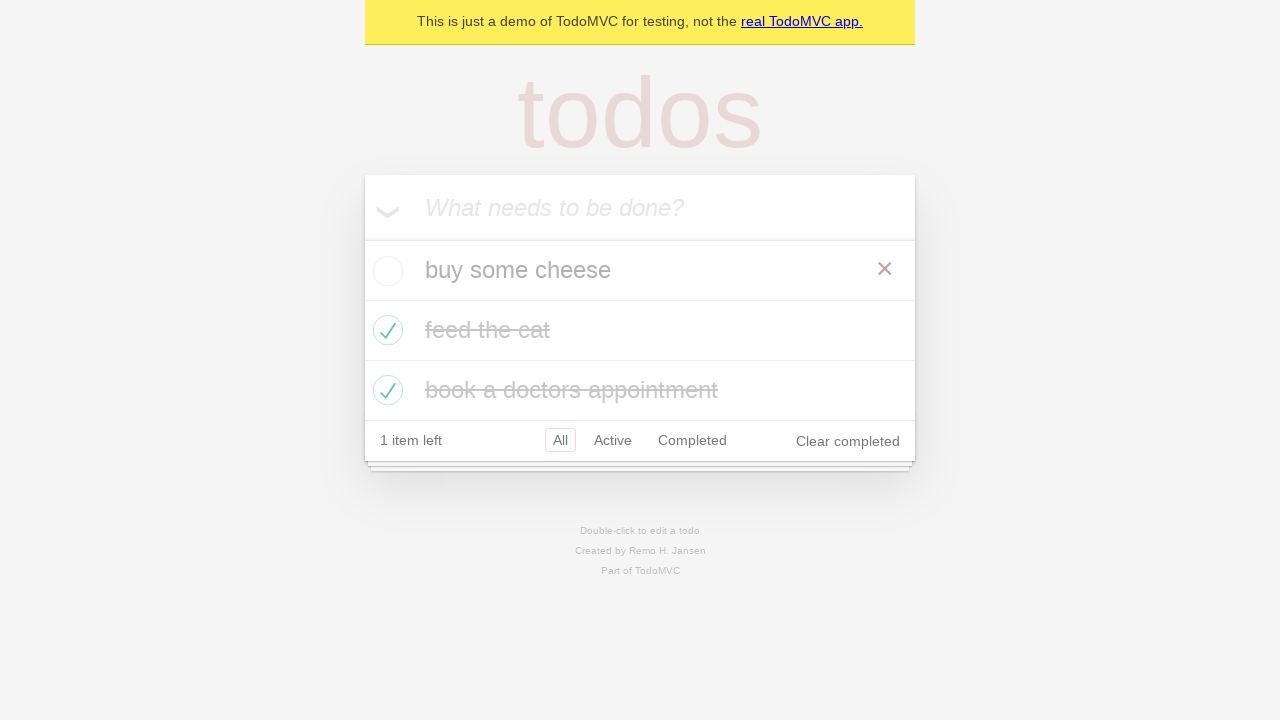

Checked first todo item again at (385, 271) on internal:testid=[data-testid="todo-item"s] >> nth=0 >> internal:role=checkbox
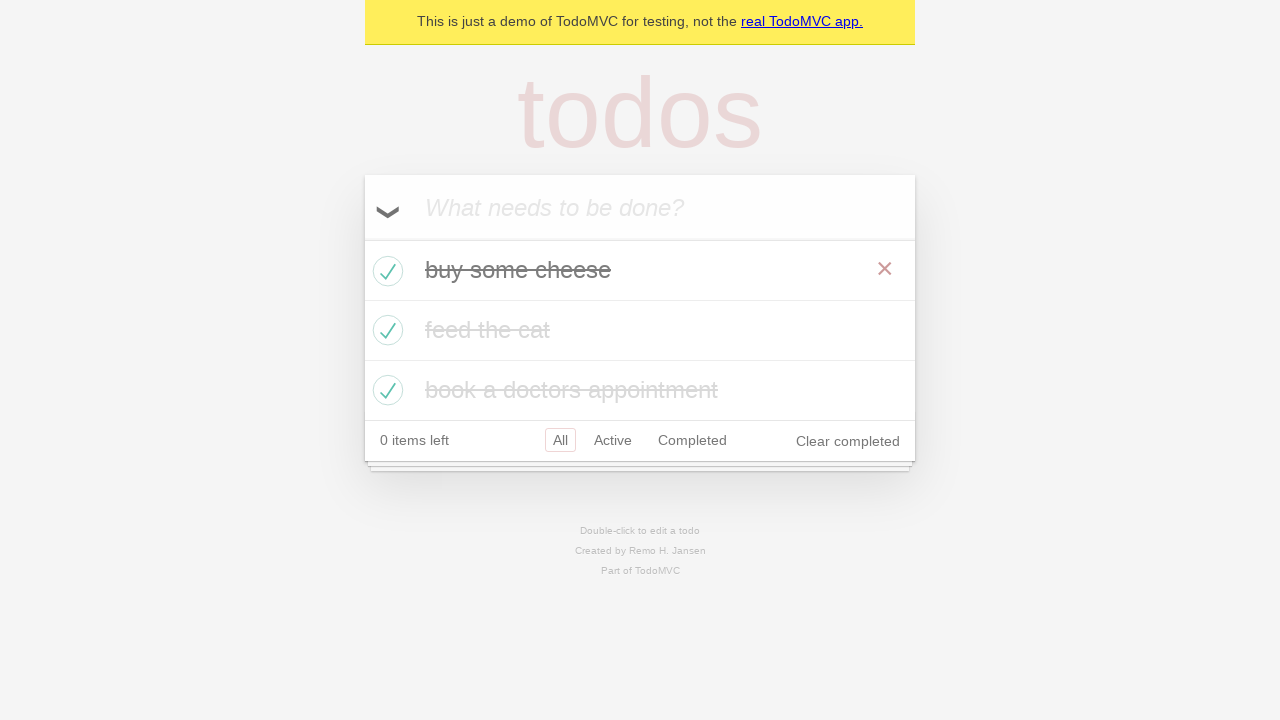

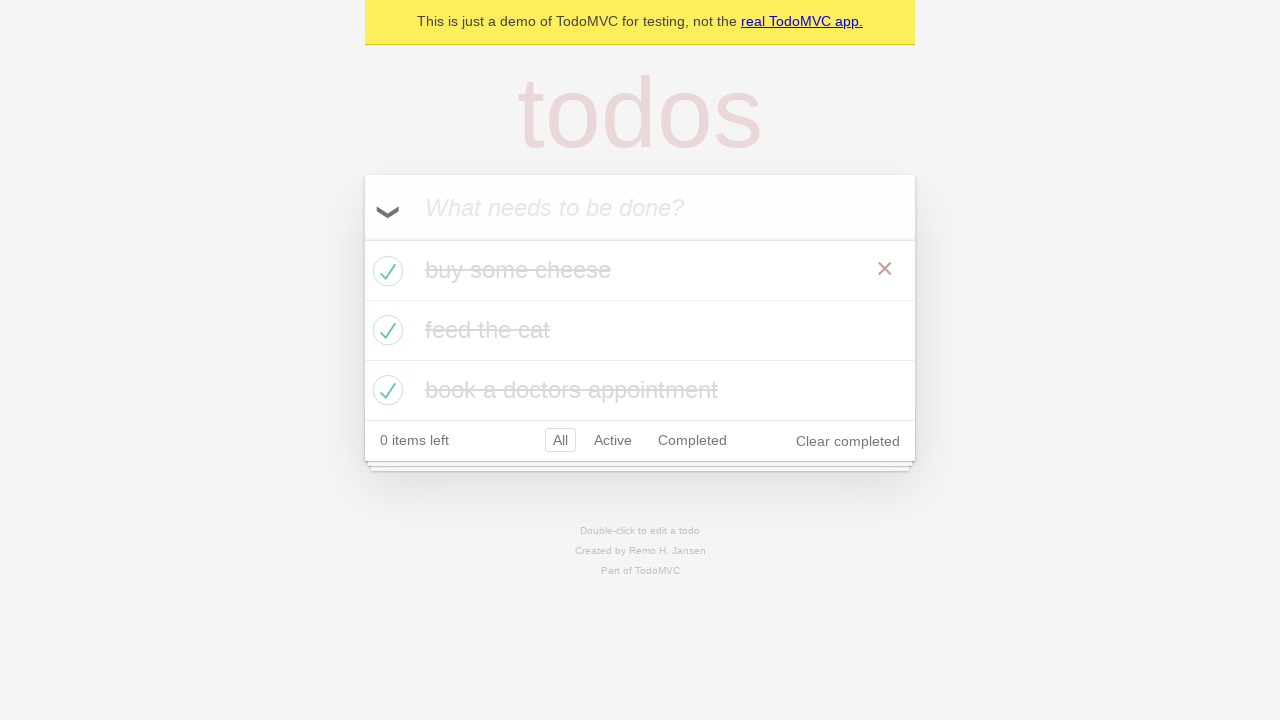